Tests working with multiple browser windows by clicking a link that opens a new window, then switches between windows and verifies the correct window is focused by checking page titles.

Starting URL: http://the-internet.herokuapp.com/windows

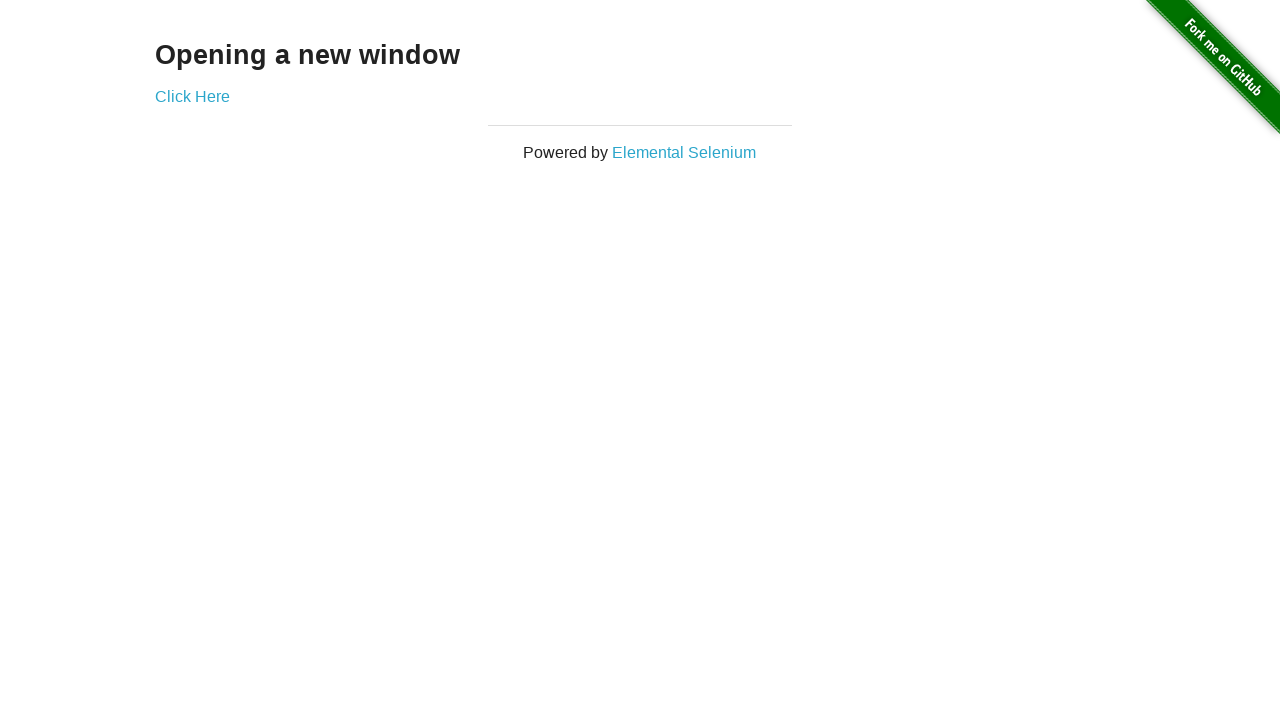

Clicked link to open new window at (192, 96) on .example a
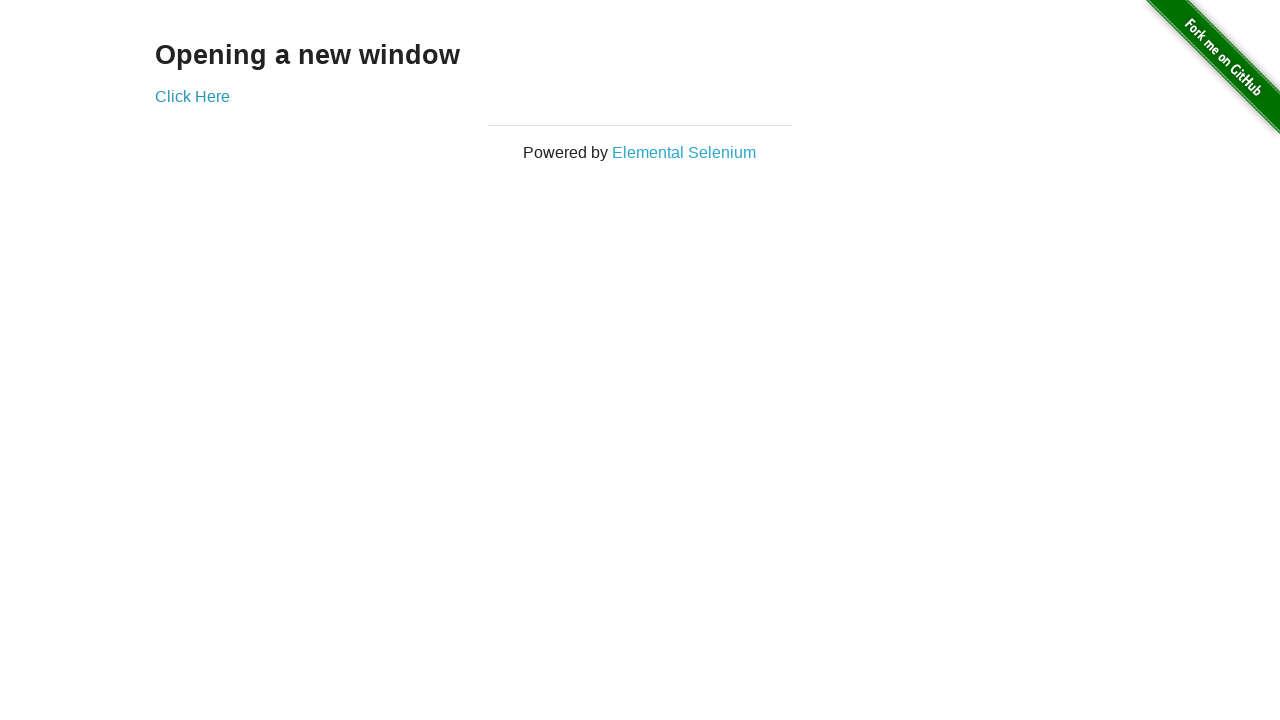

Captured new window reference
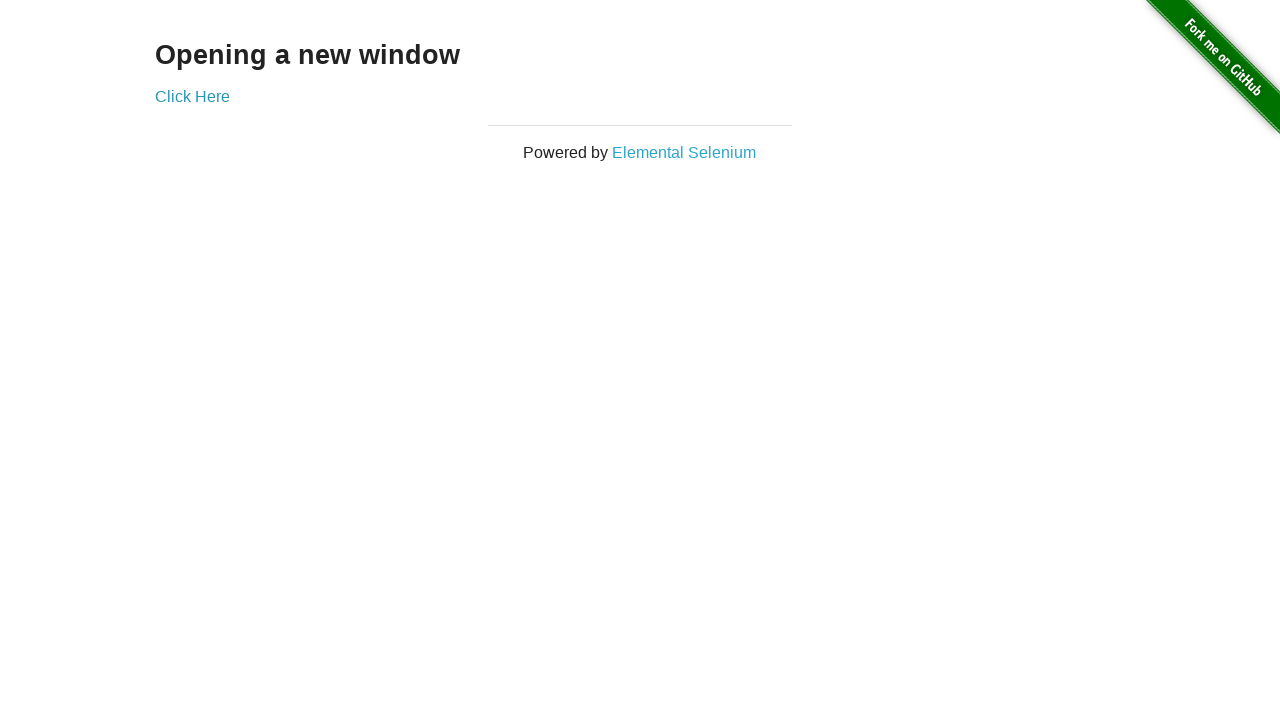

New window finished loading
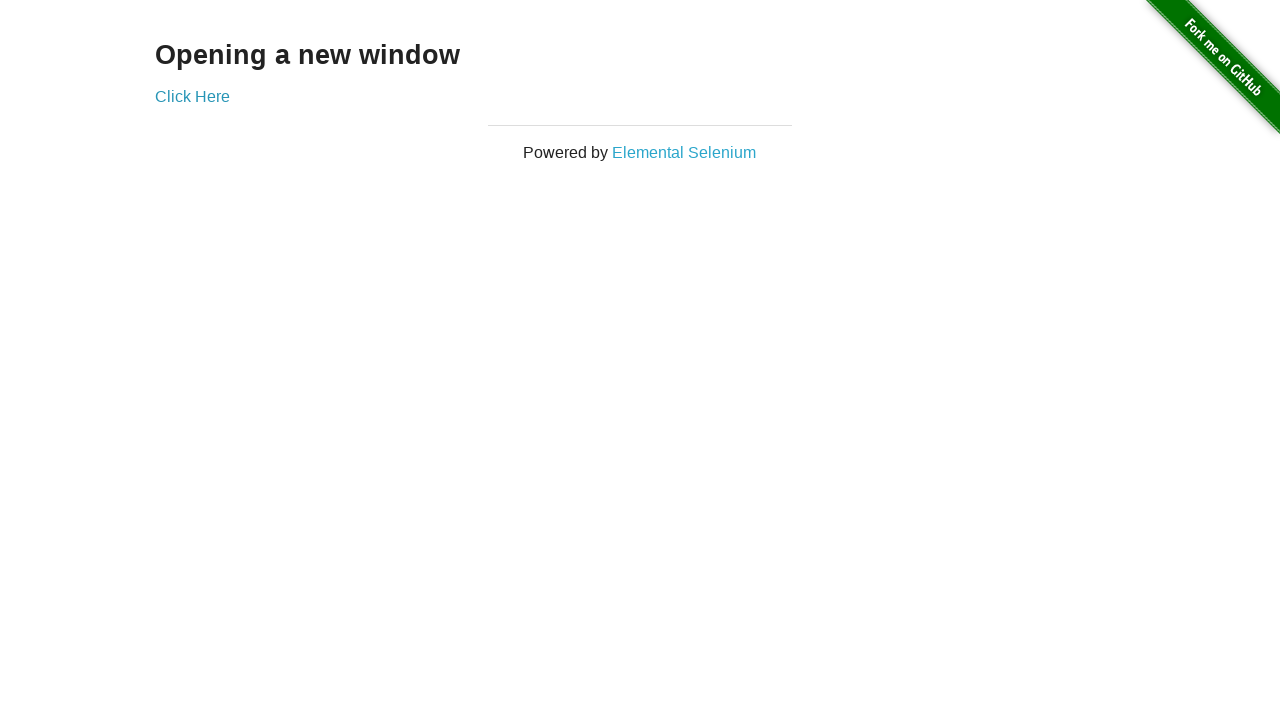

Verified original window title is not 'New Window'
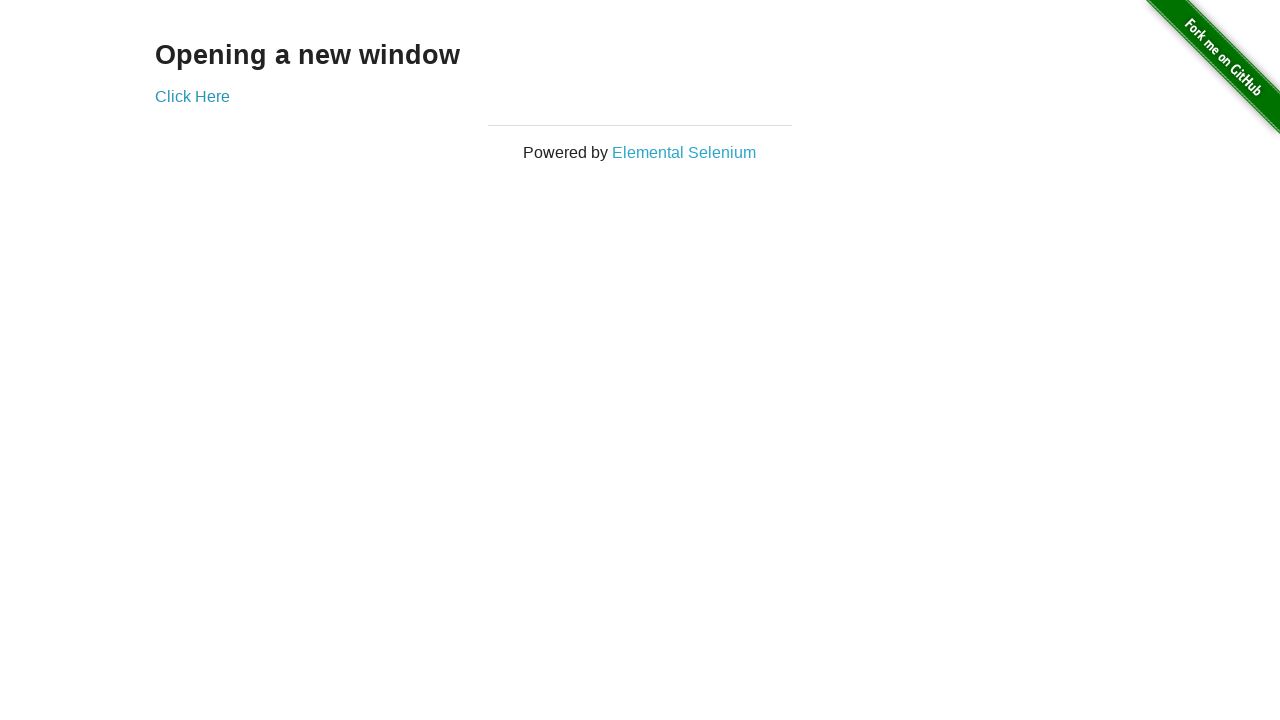

Verified new window title is 'New Window'
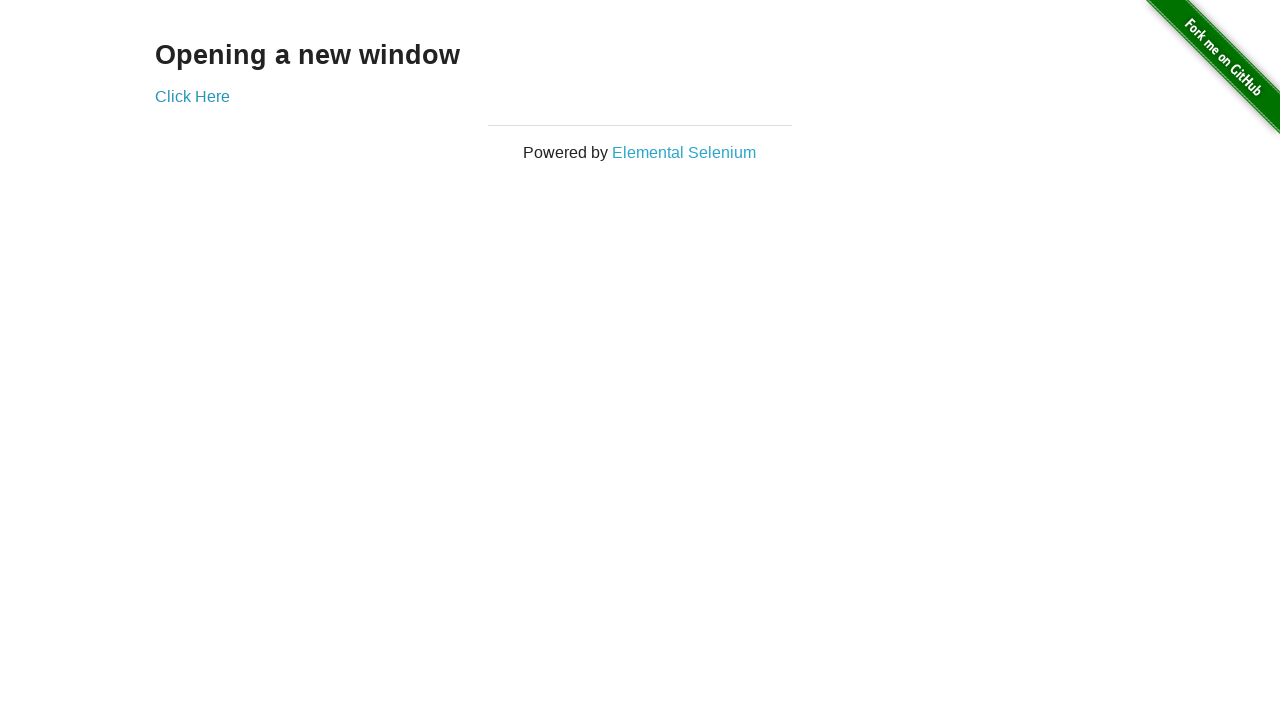

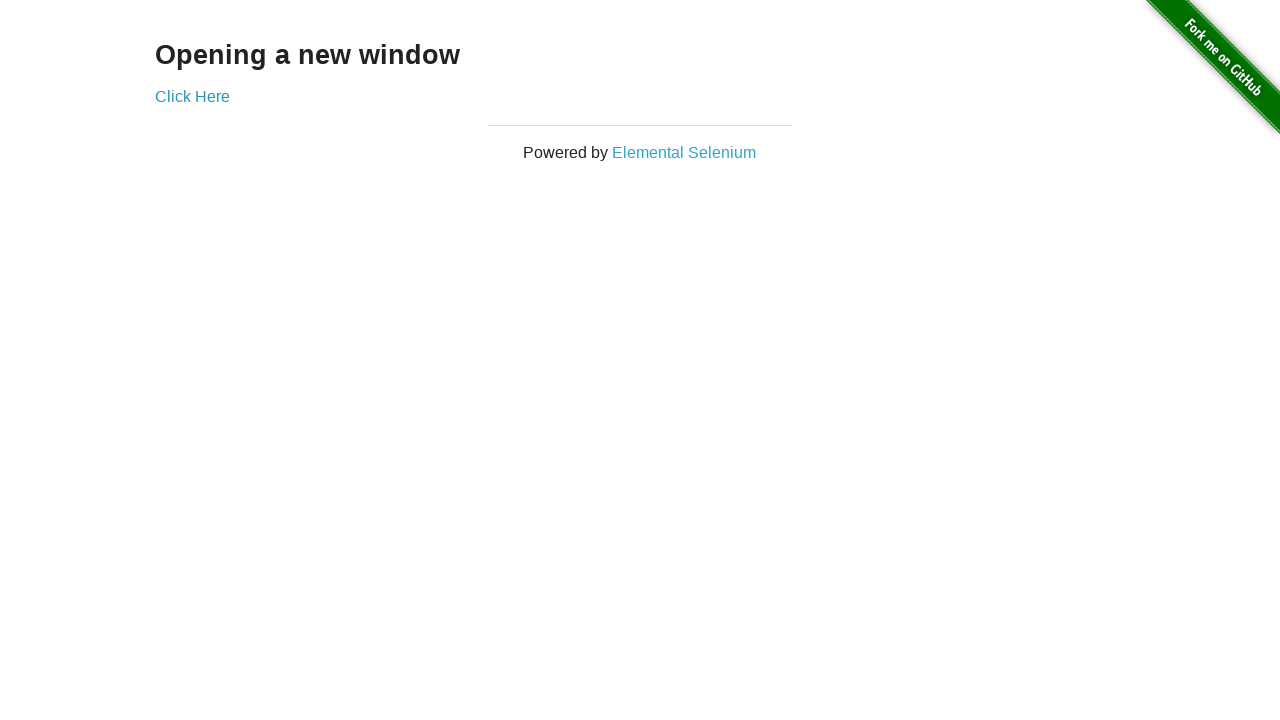